Tests a registration form by filling out all required fields (first name, last name, email, phone, address) and verifying successful registration message

Starting URL: http://suninjuly.github.io/registration1.html

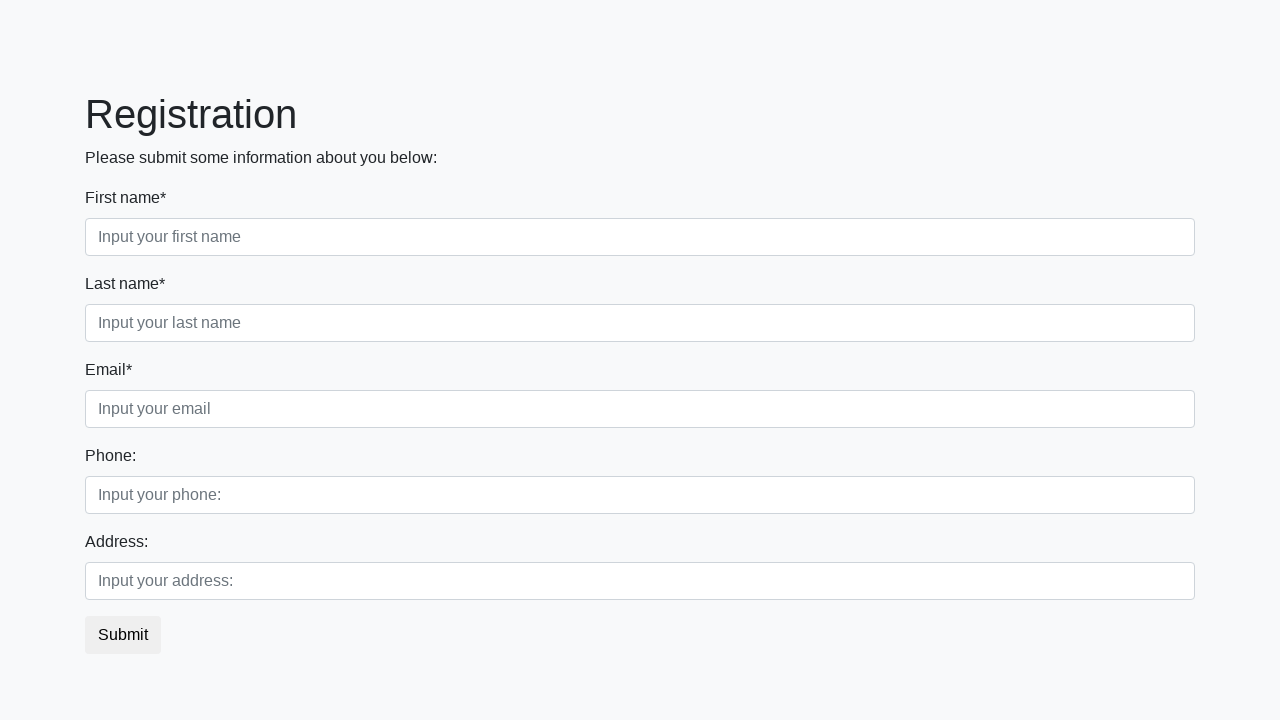

Filled first name field with 'First Name' on .first_block .form-control.first
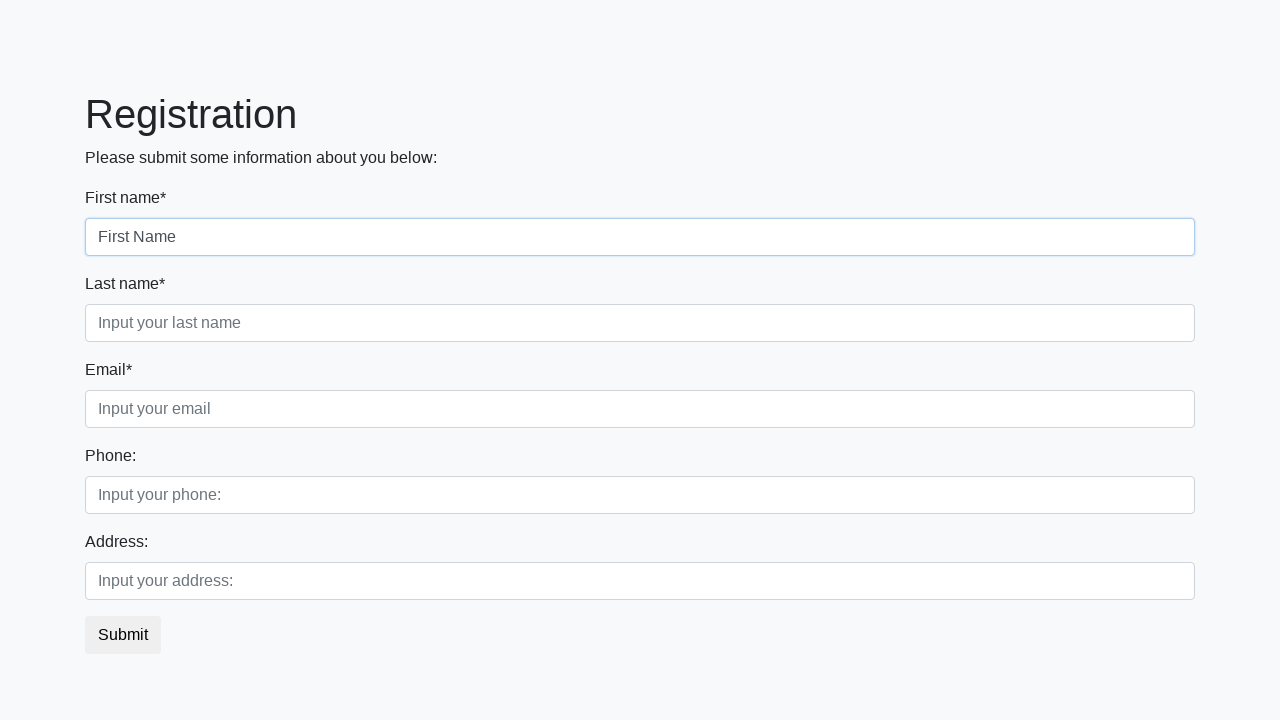

Filled last name field with 'Last Name' on .first_block .form-control.second
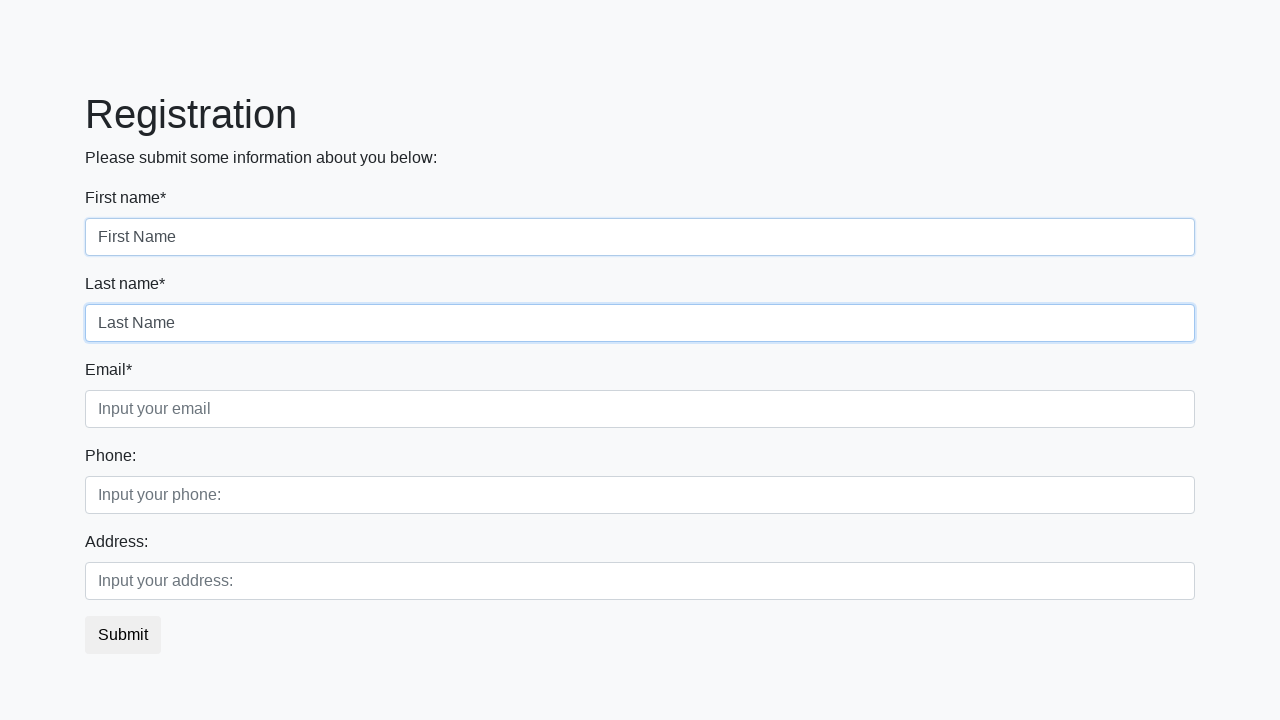

Filled email field with 'email123@mail.com' on .form-group.third_class .form-control.third
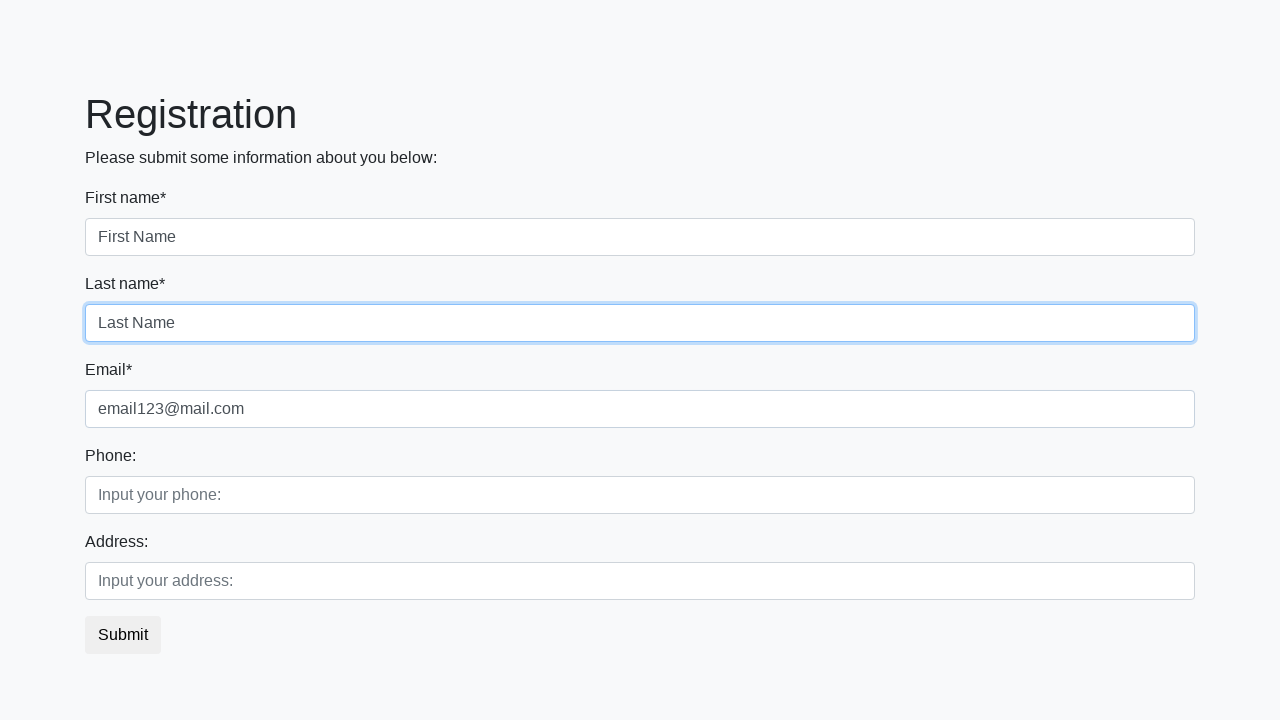

Filled phone number field with '123-12-3122' on .form-control.first[placeholder='Input your phone:']
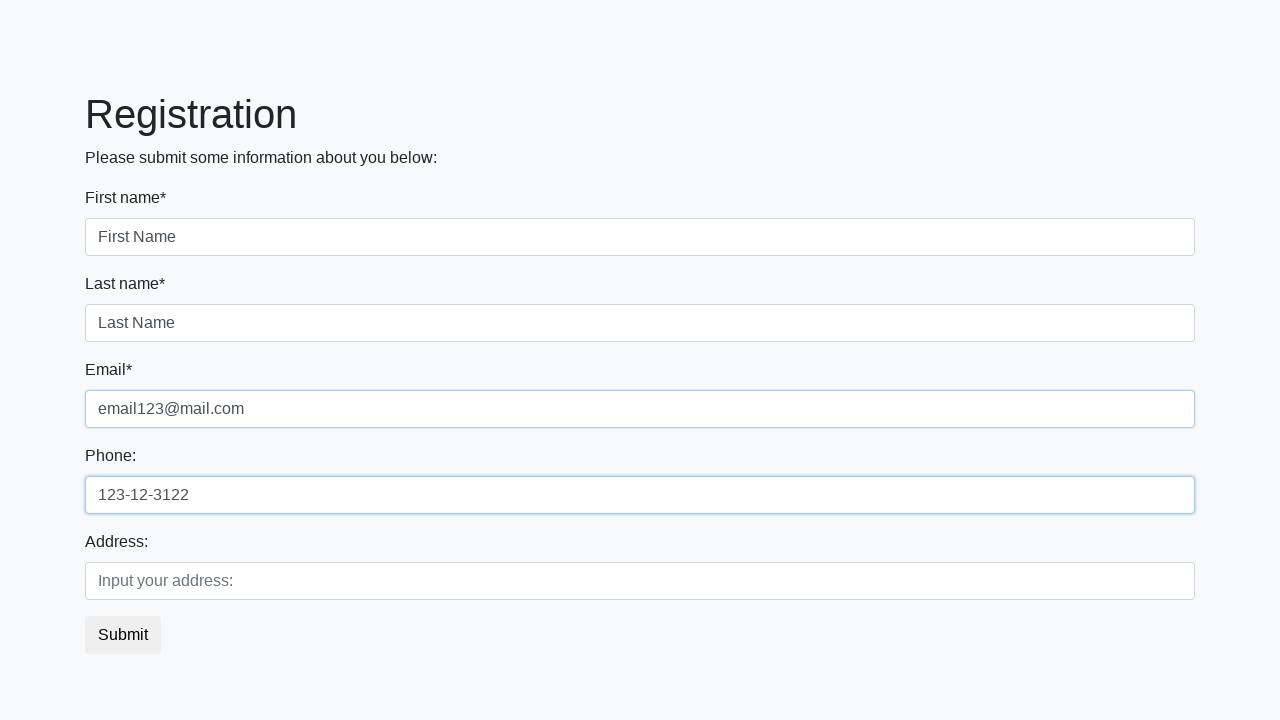

Filled address field with 'Test str. 9819' on .form-control.second[placeholder='Input your address:']
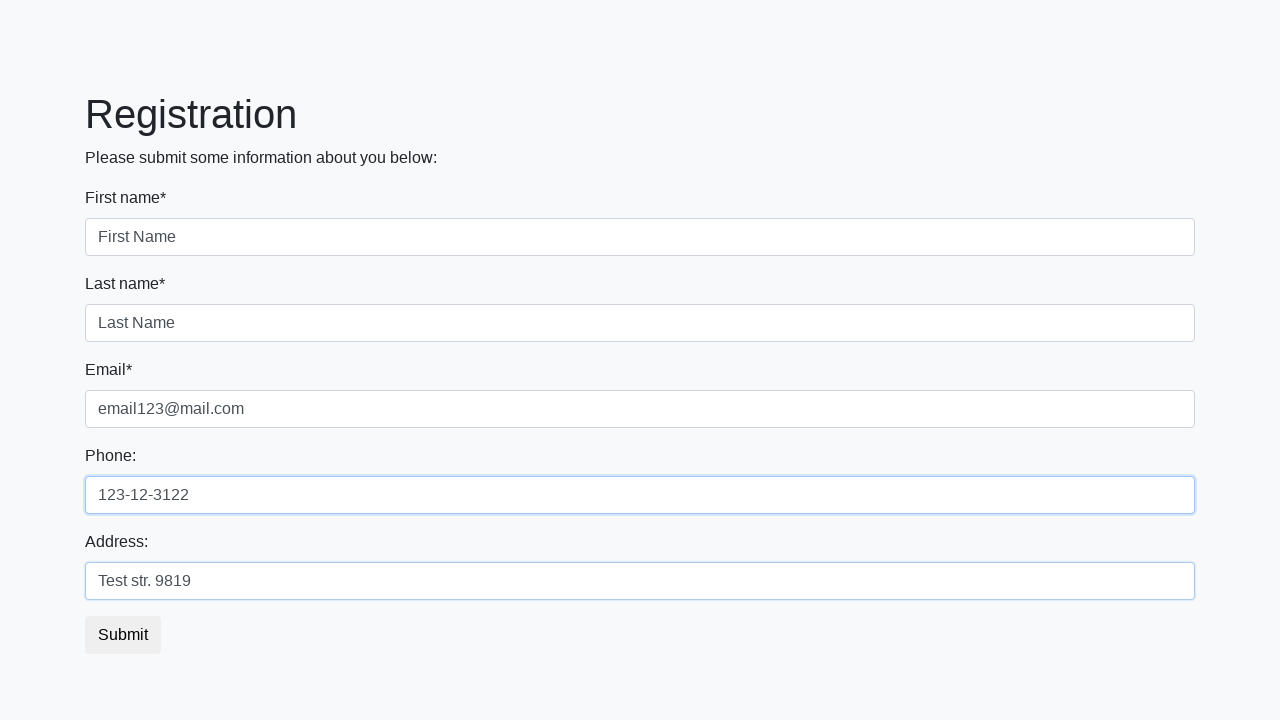

Clicked submit button to register at (123, 635) on .btn.btn-default
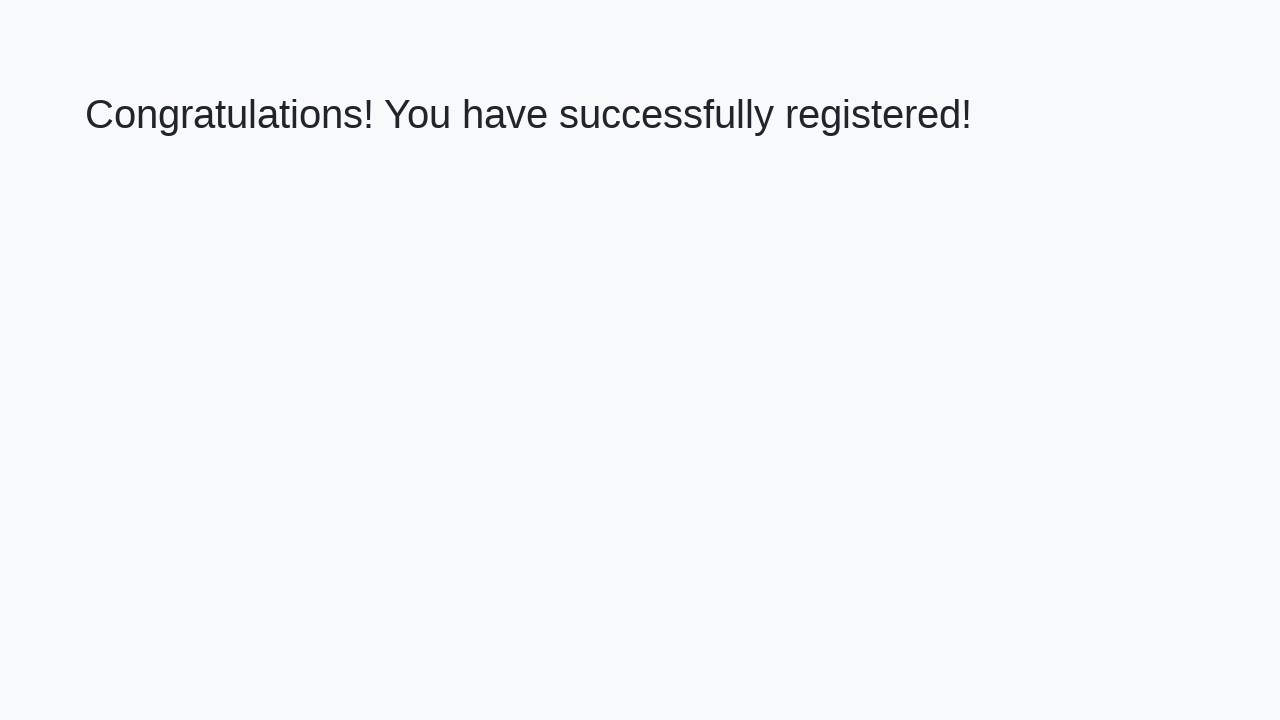

Verified successful registration with 'Congratulations!' message
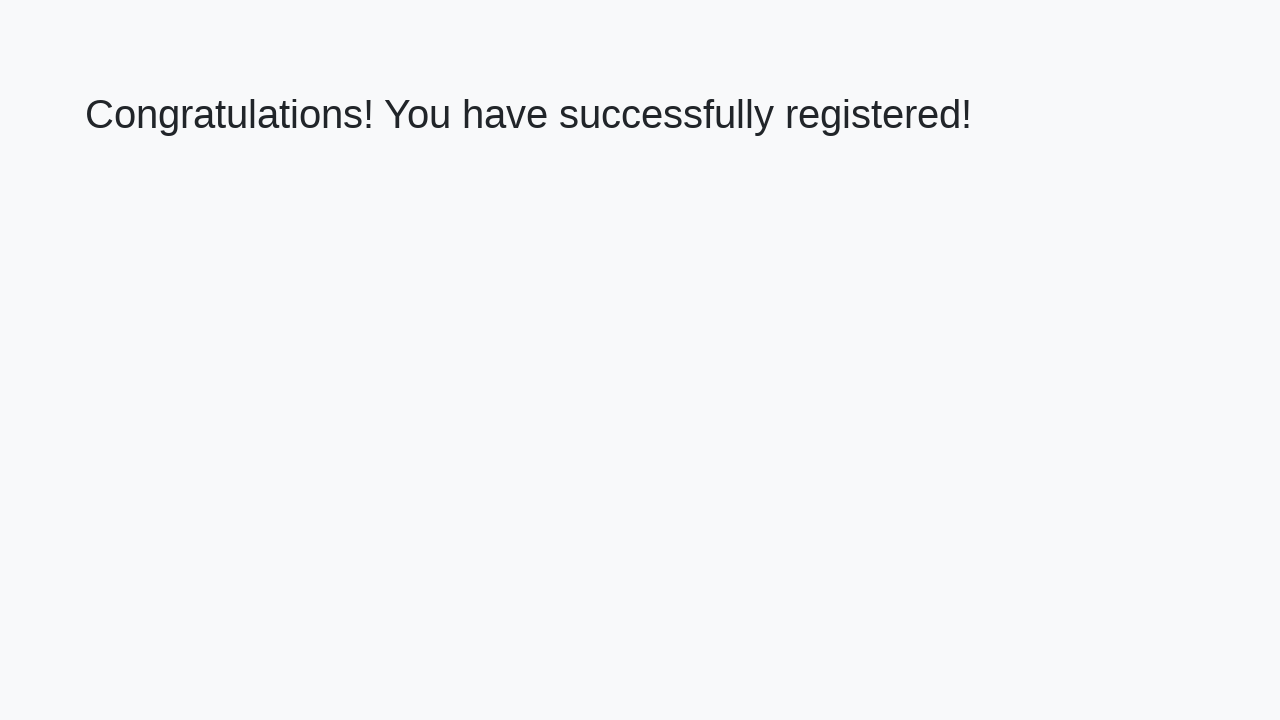

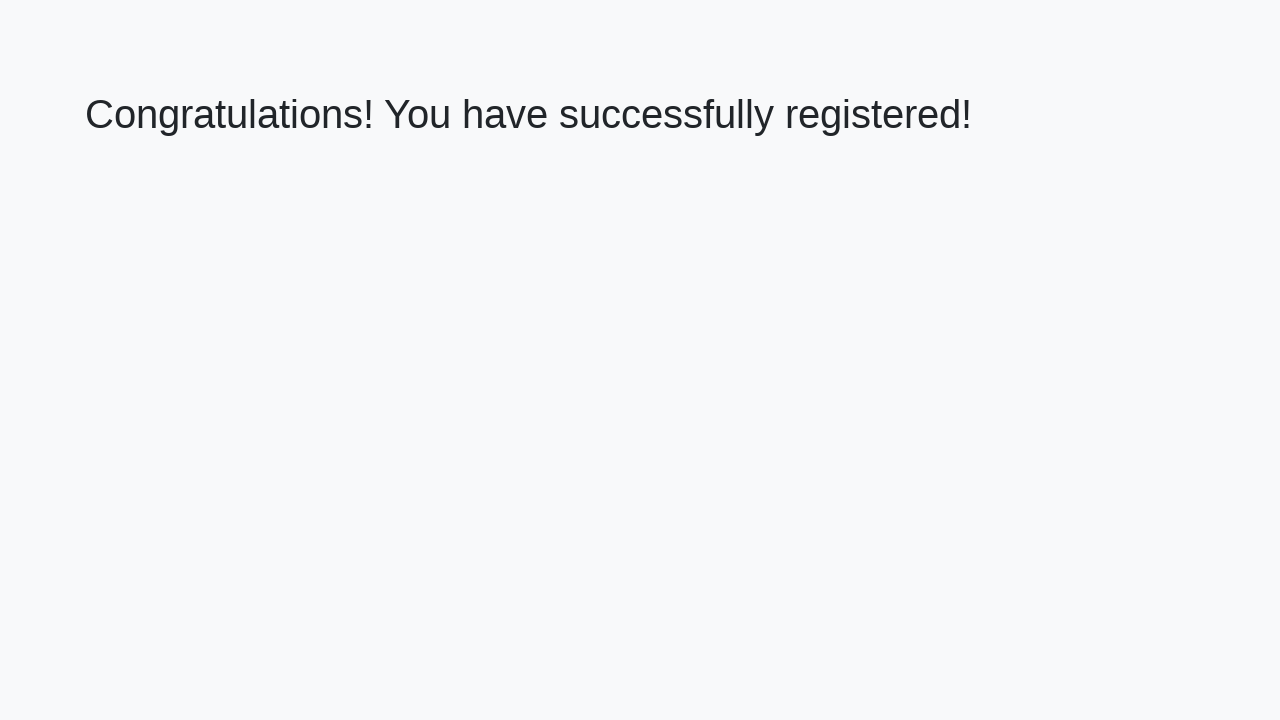